Tests radio button functionality on a registration form by clicking the Male radio button directly, then iterating through all radio buttons to find and select the male option by attribute value.

Starting URL: https://demo.automationtesting.in/Register.html

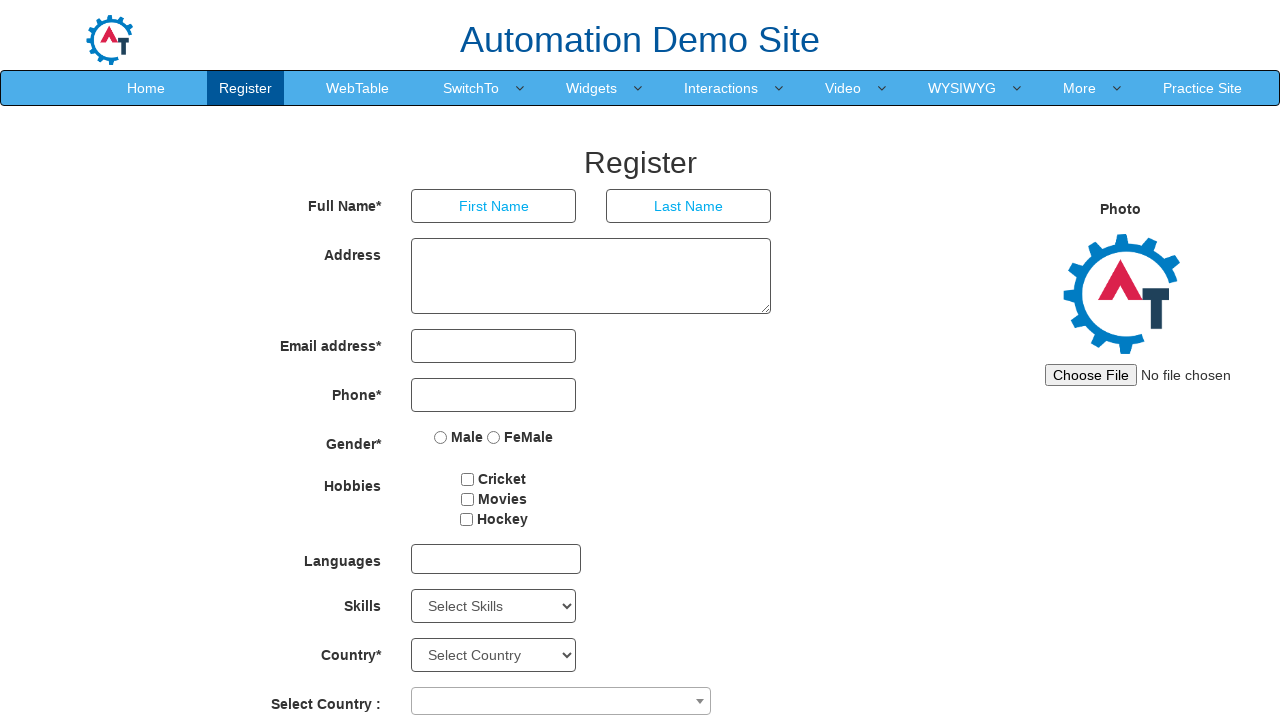

Clicked the Male radio button directly at (441, 437) on input[value='Male']
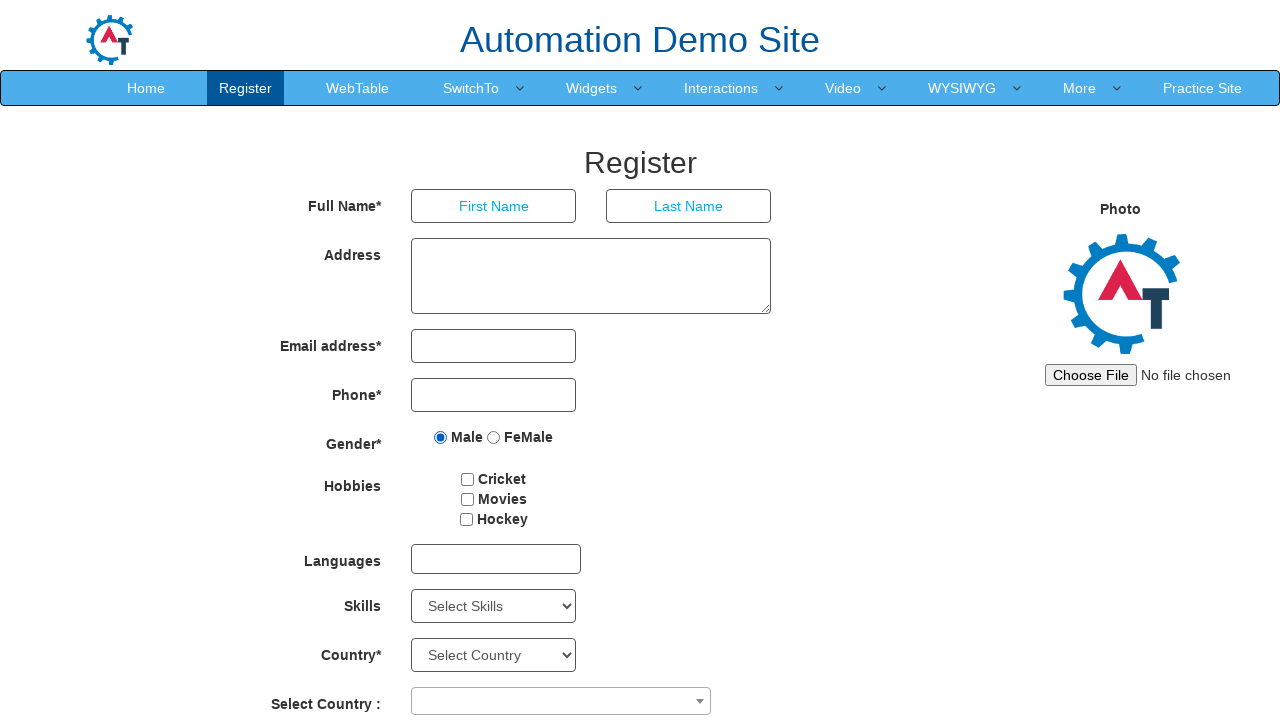

Waited 500ms for the click to register
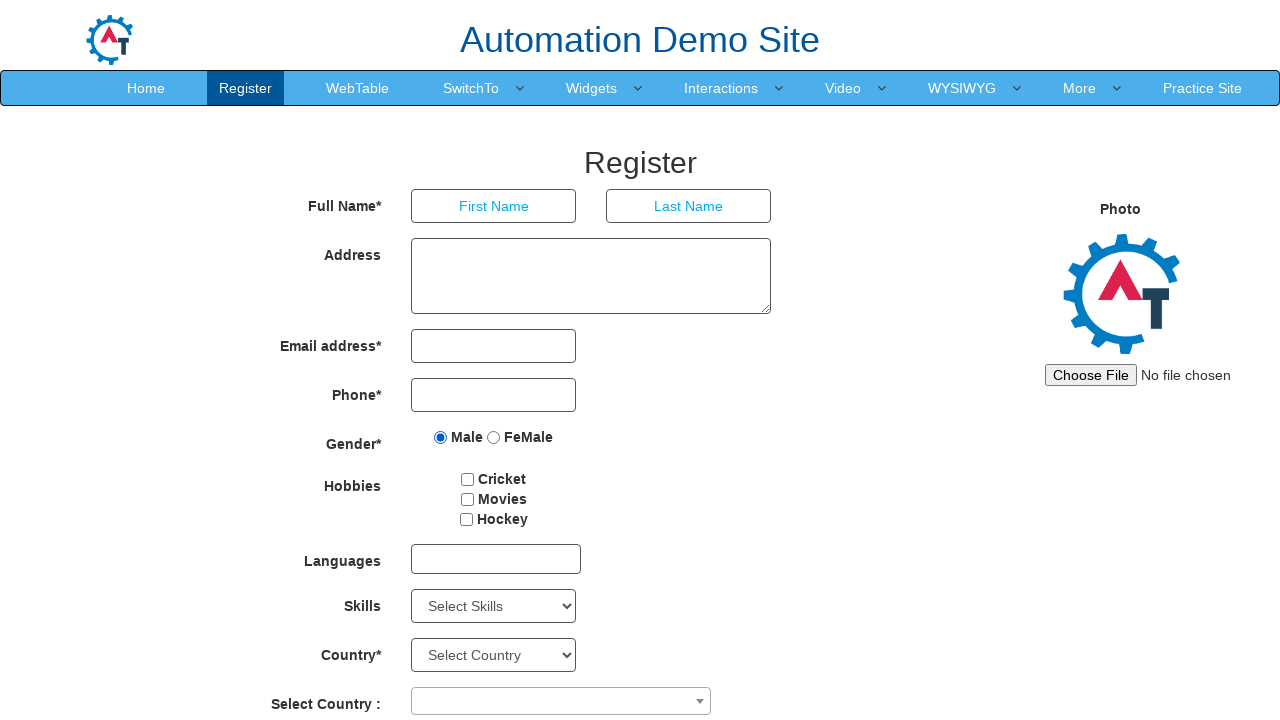

Retrieved all radio button elements from the form
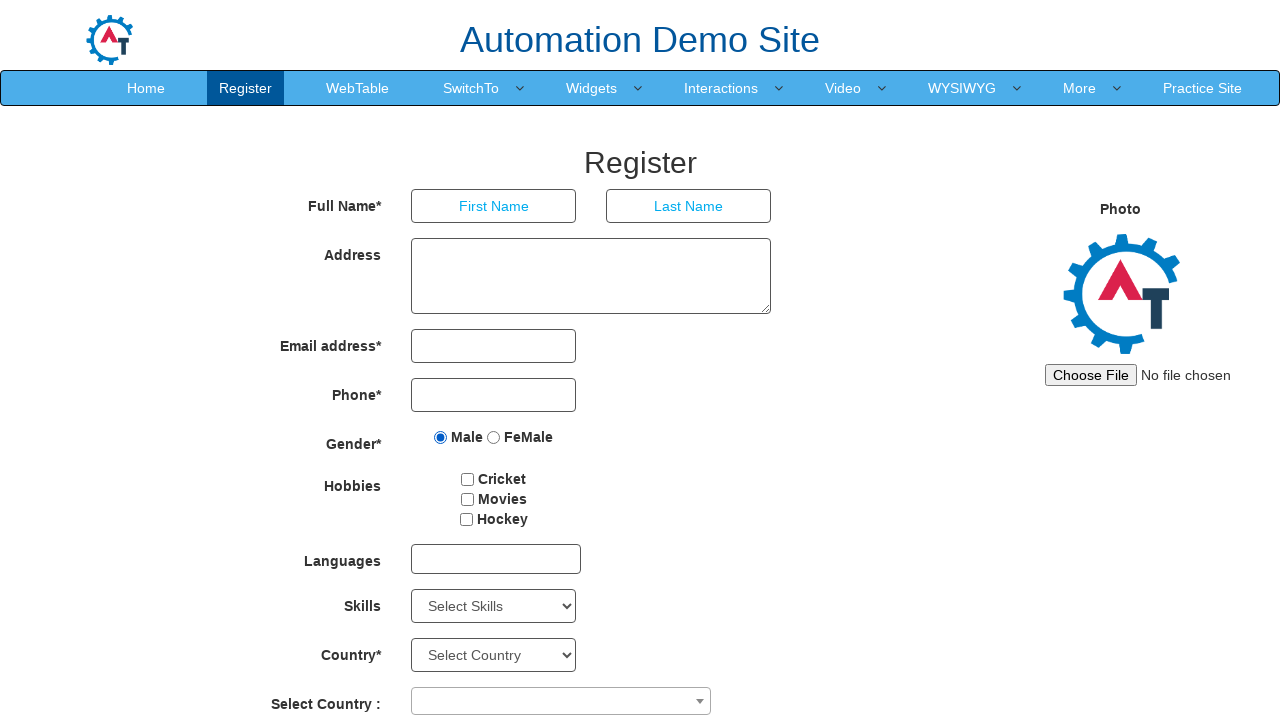

Found and clicked the Male radio button by attribute value at (441, 437) on input[type='radio'] >> nth=0
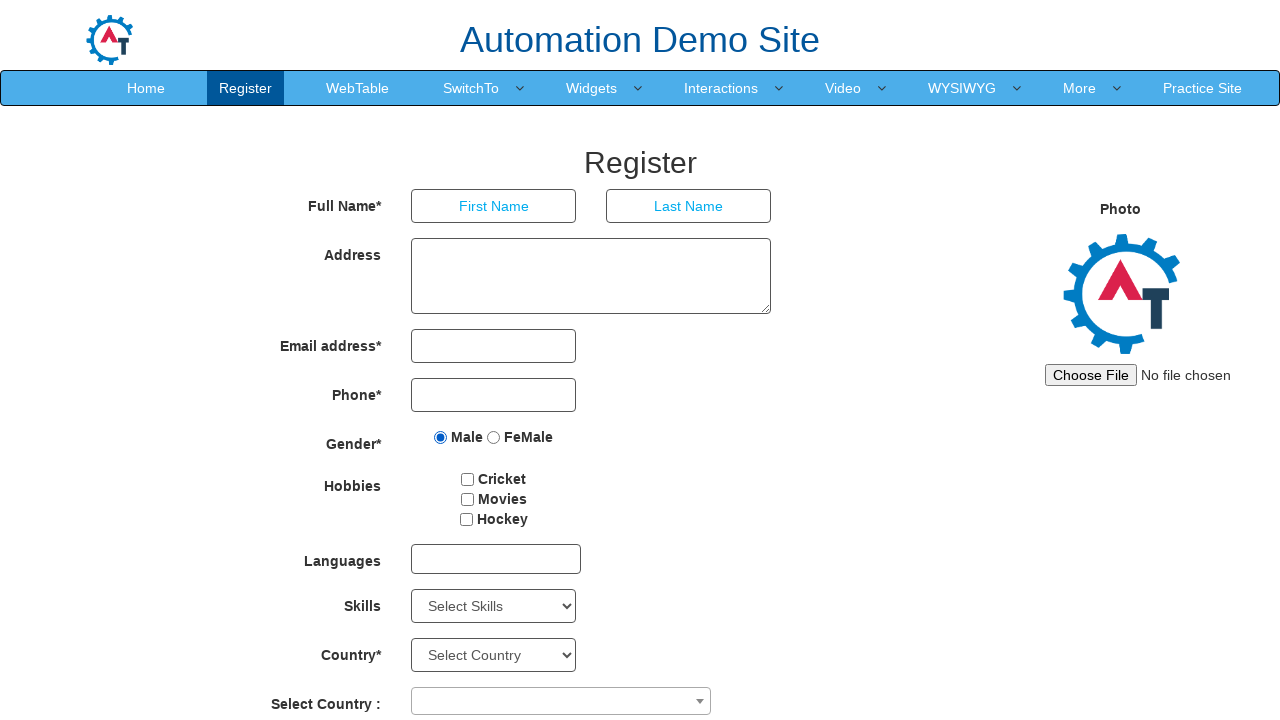

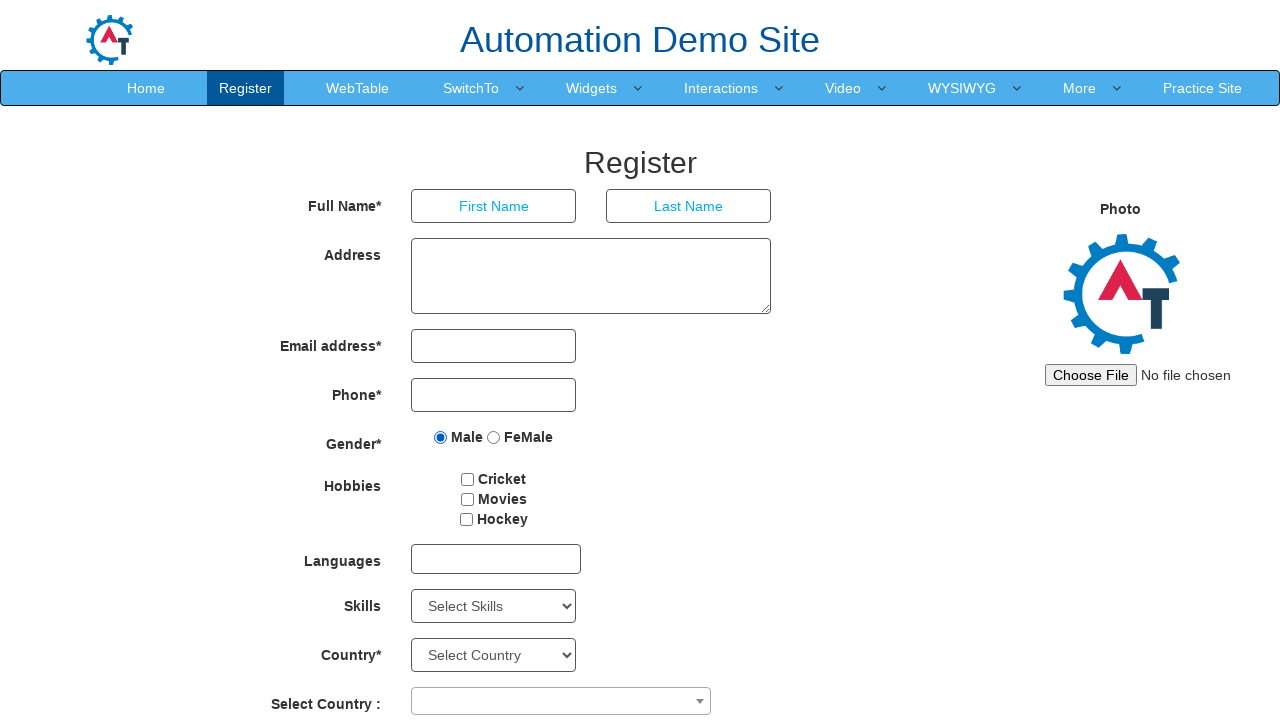